Tests a sample todo application by clicking on existing todo items, adding a new todo item with text, and verifying the item was added to the list.

Starting URL: https://lambdatest.github.io/sample-todo-app/

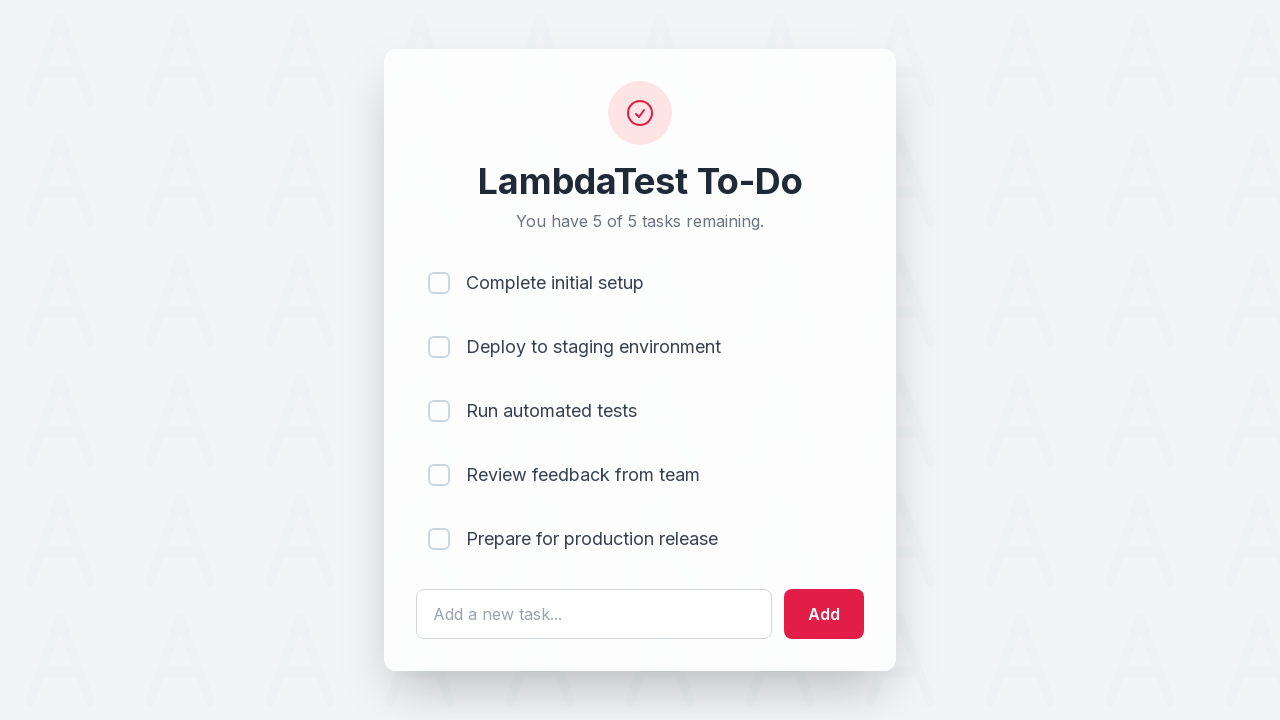

Clicked on first todo item checkbox at (439, 283) on [name='li1']
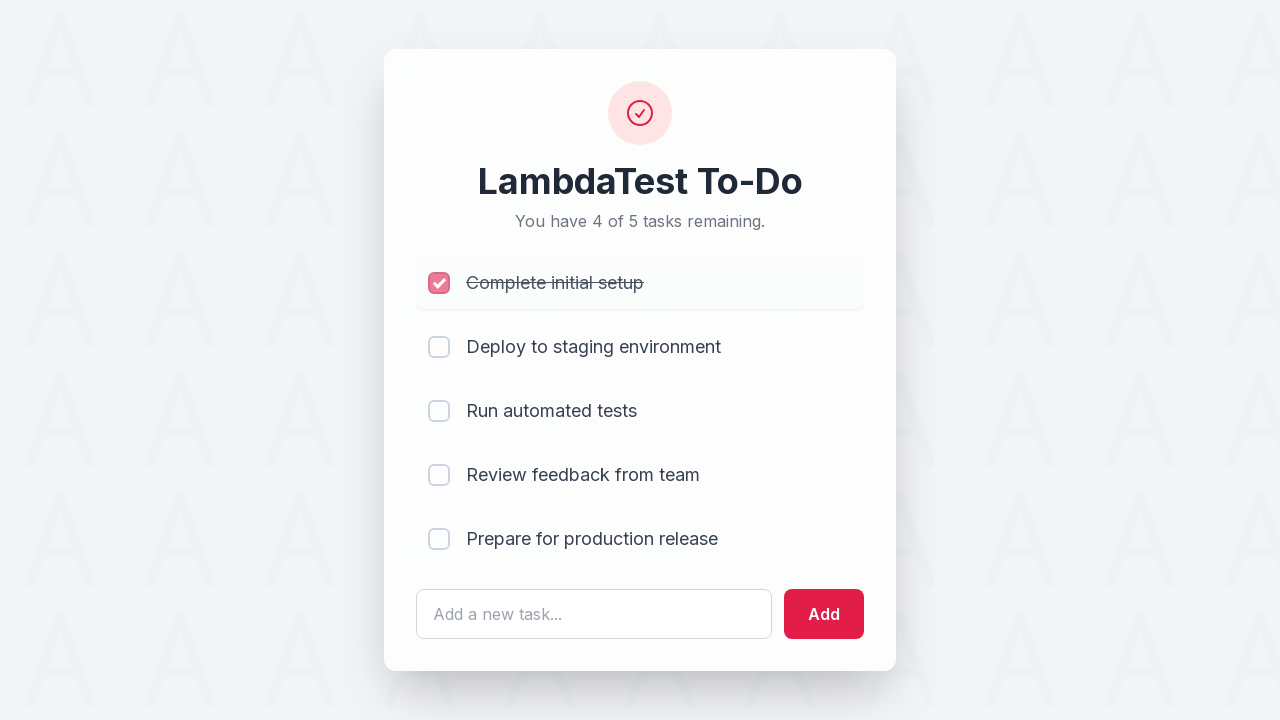

Clicked on second todo item checkbox at (439, 347) on [name='li2']
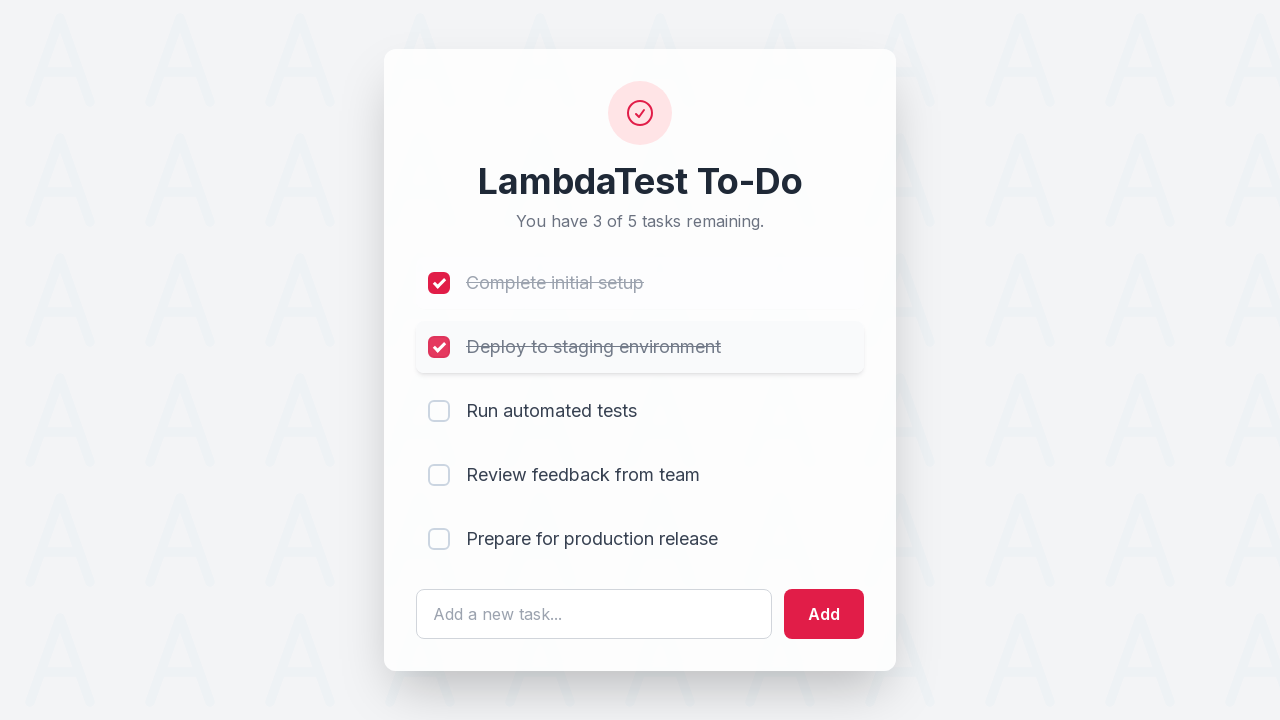

Cleared the todo text input field on #sampletodotext
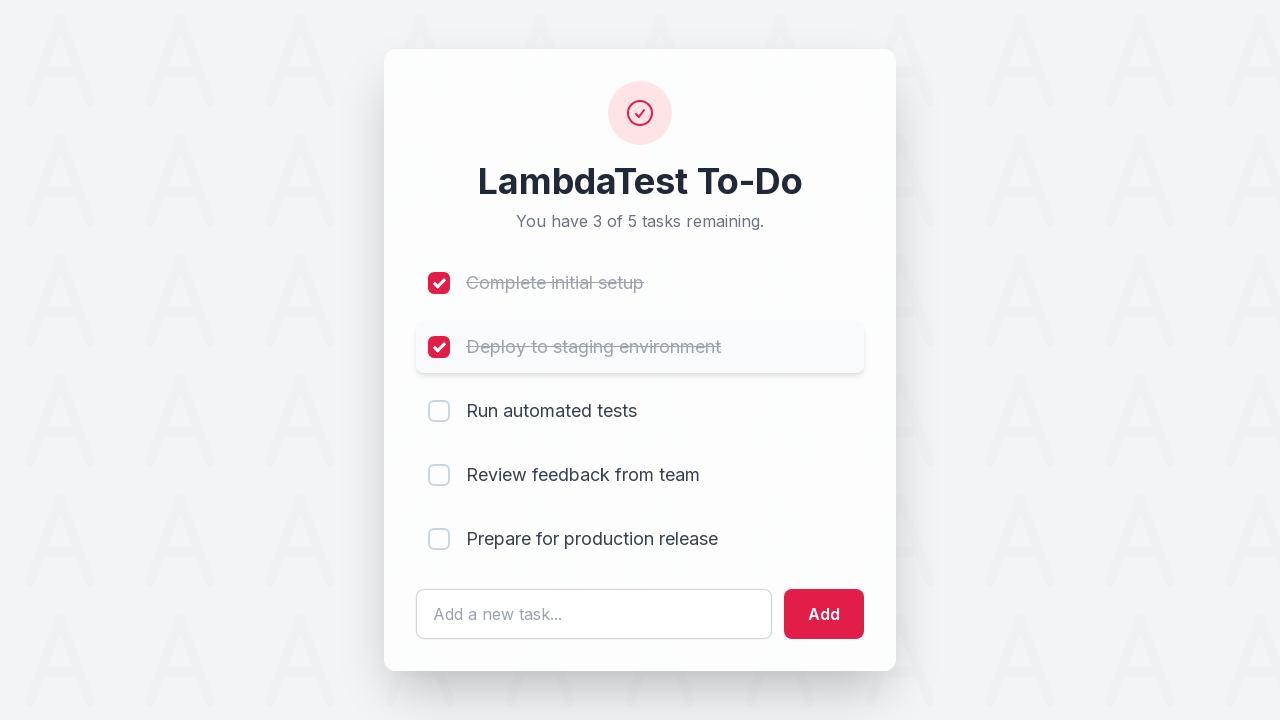

Filled todo text input with 'Yey, Let's add it to list' on #sampletodotext
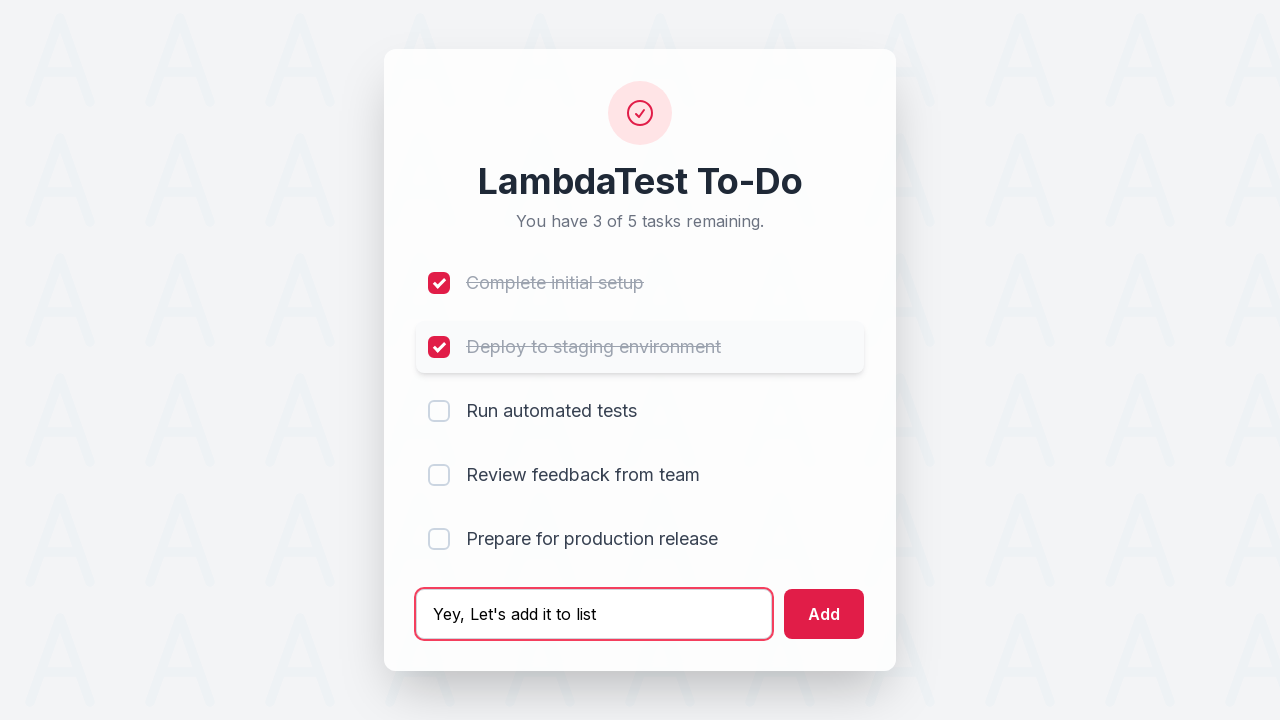

Clicked the add button to create new todo item at (824, 614) on #addbutton
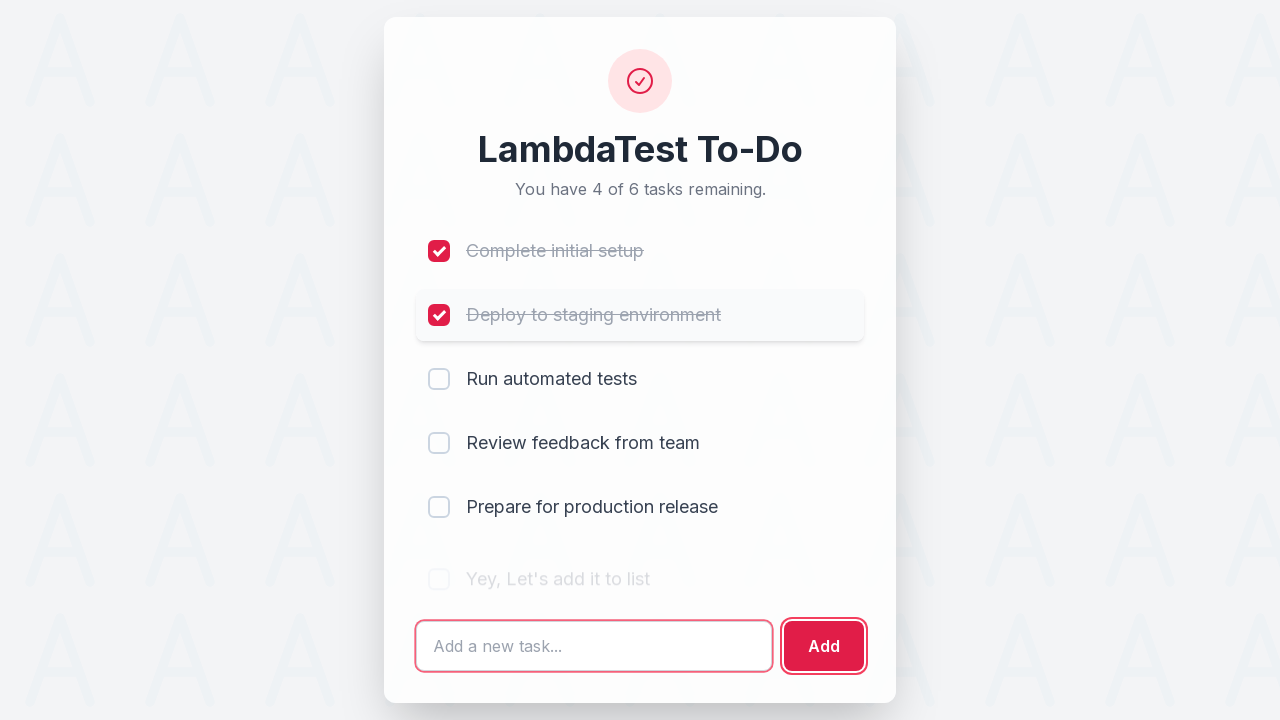

Verified new todo item was added to the list
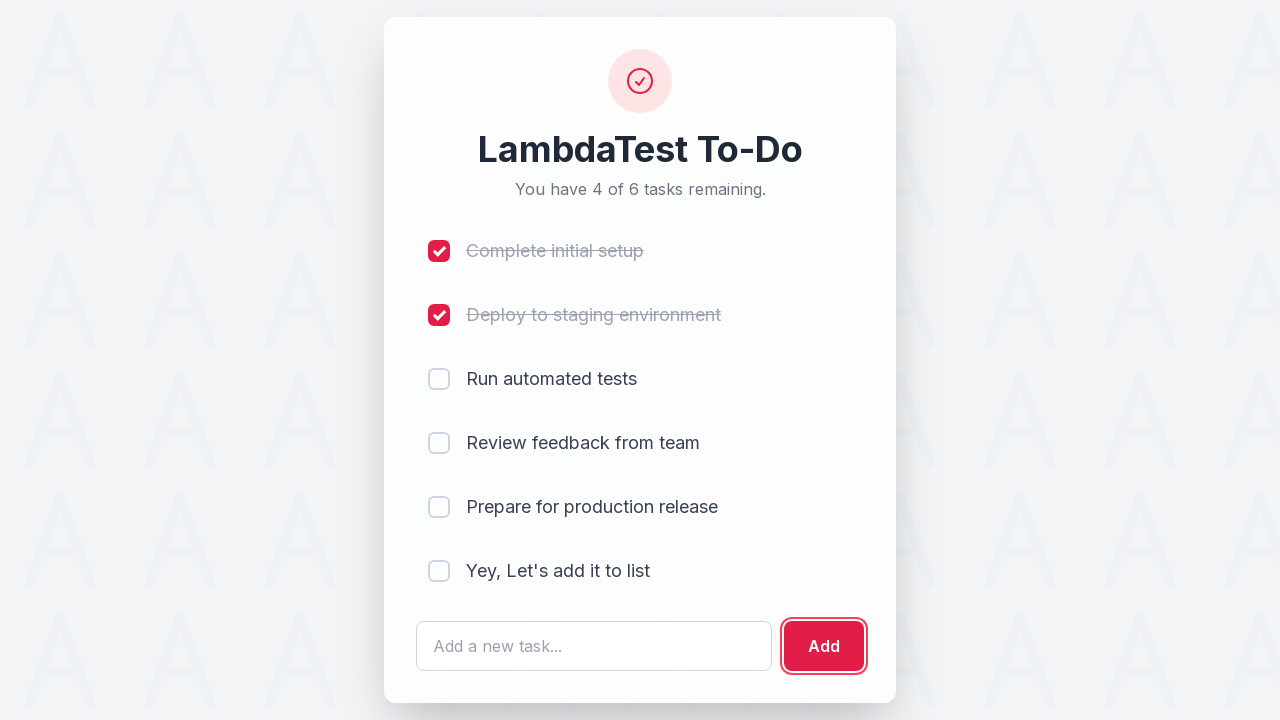

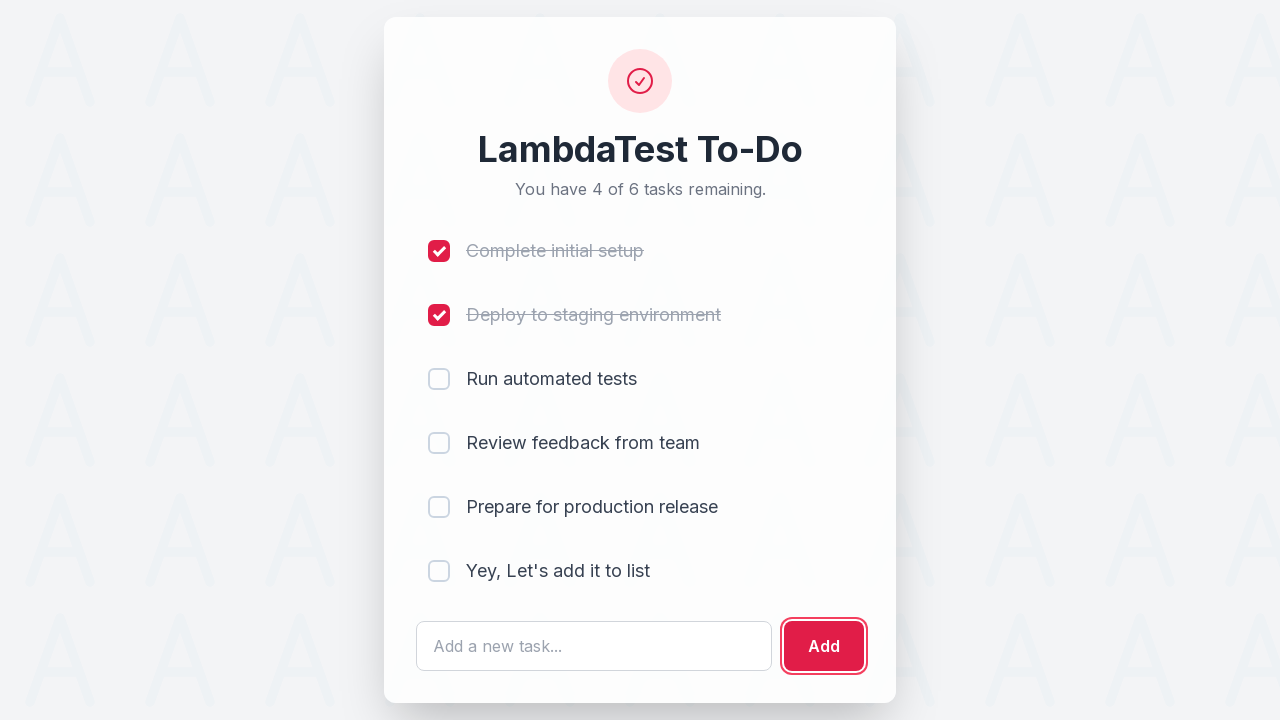